Navigates to anhtester.com homepage and clicks on the "API Testing" section link.

Starting URL: https://anhtester.com

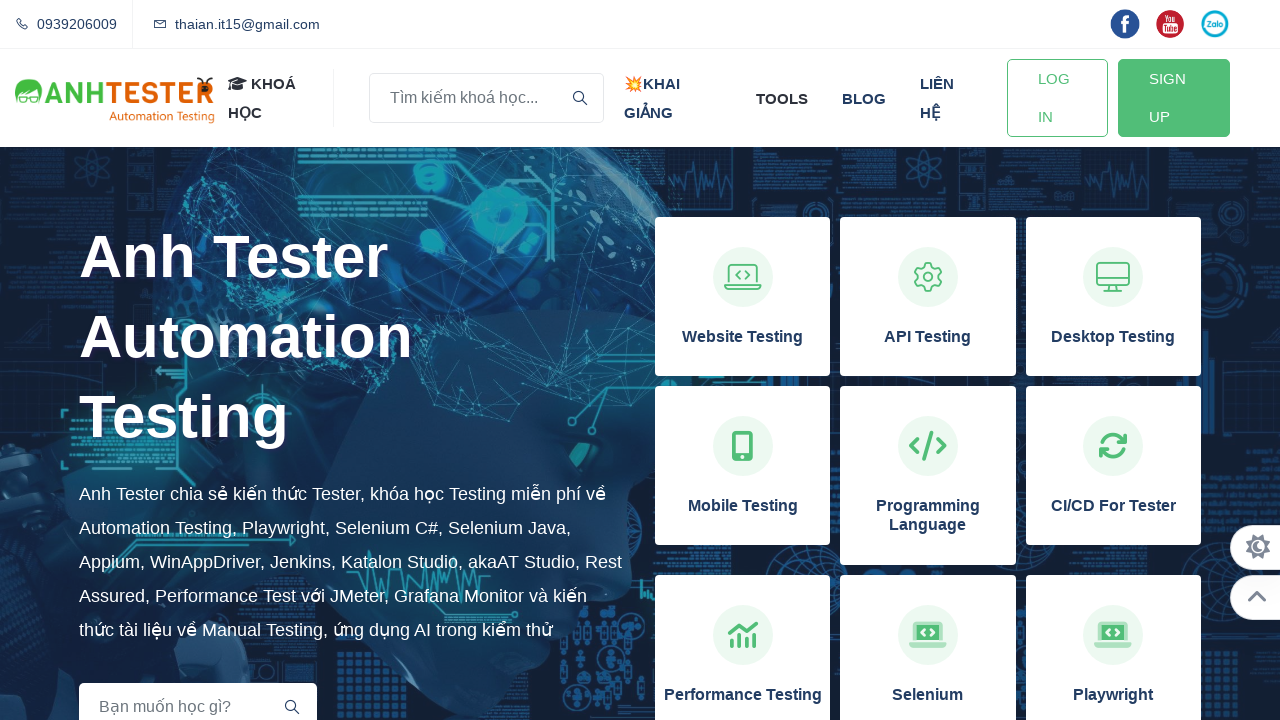

Clicked on the 'API Testing' section link at (928, 337) on xpath=//h3[normalize-space()='API Testing']
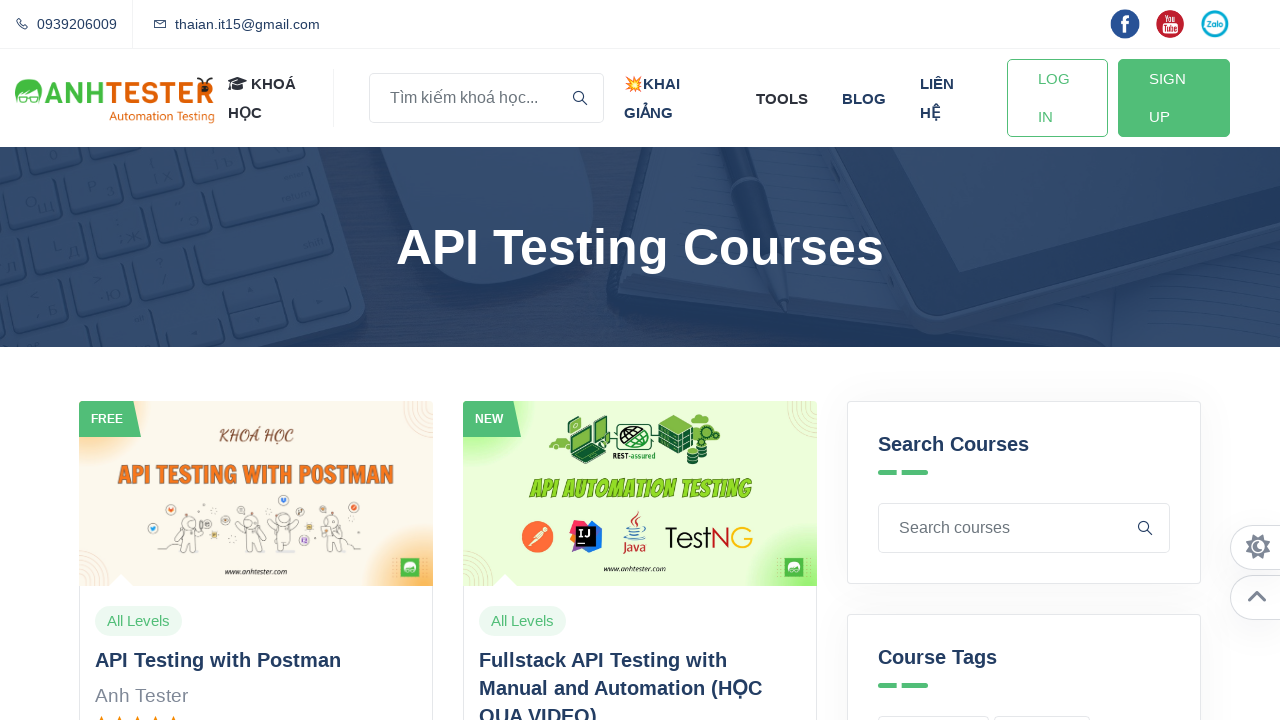

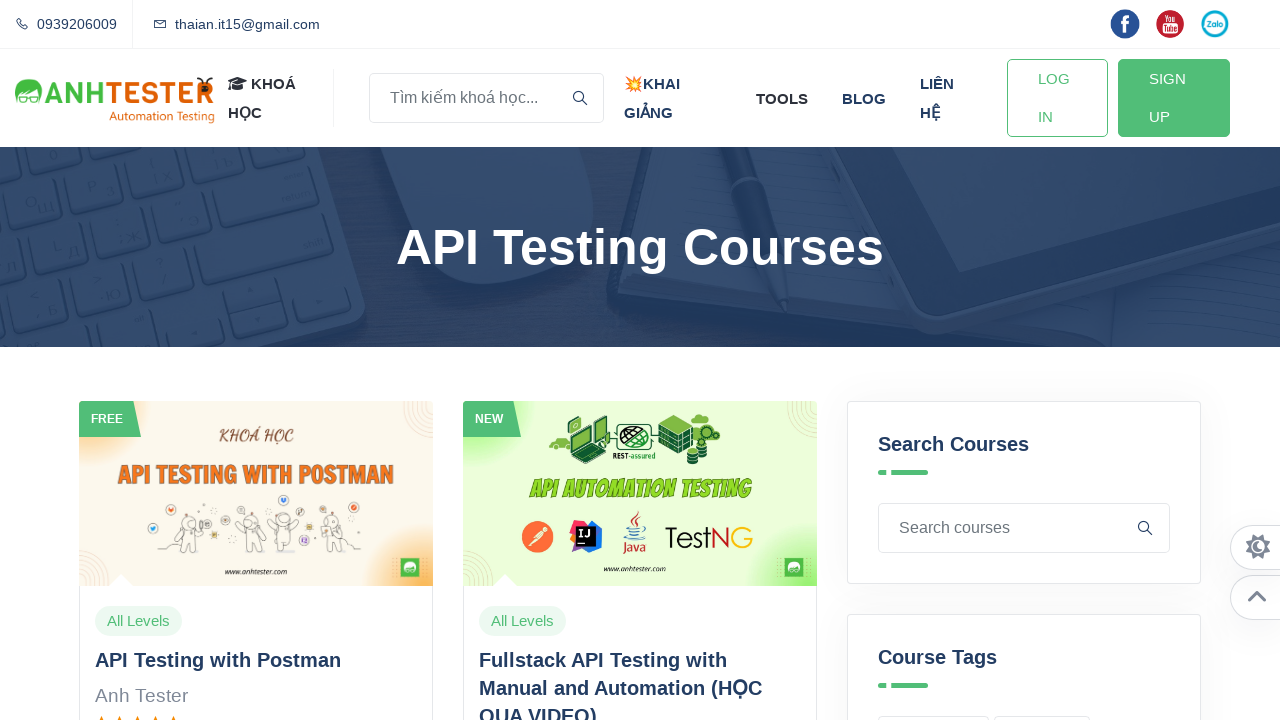